Navigates to the Books to Scrape catalog page and verifies that book product elements are displayed on the page, then navigates through multiple pages of the catalog.

Starting URL: https://books.toscrape.com/catalogue/page-1.html

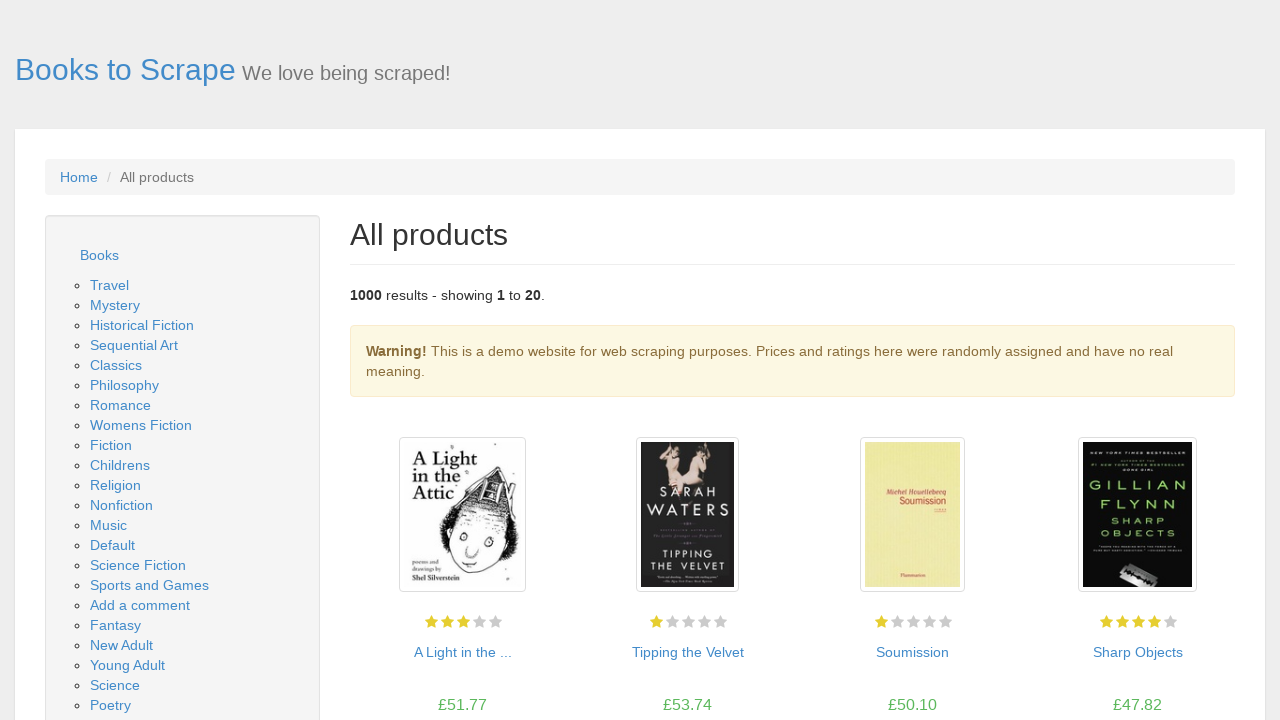

Navigated to Books to Scrape catalog page 1
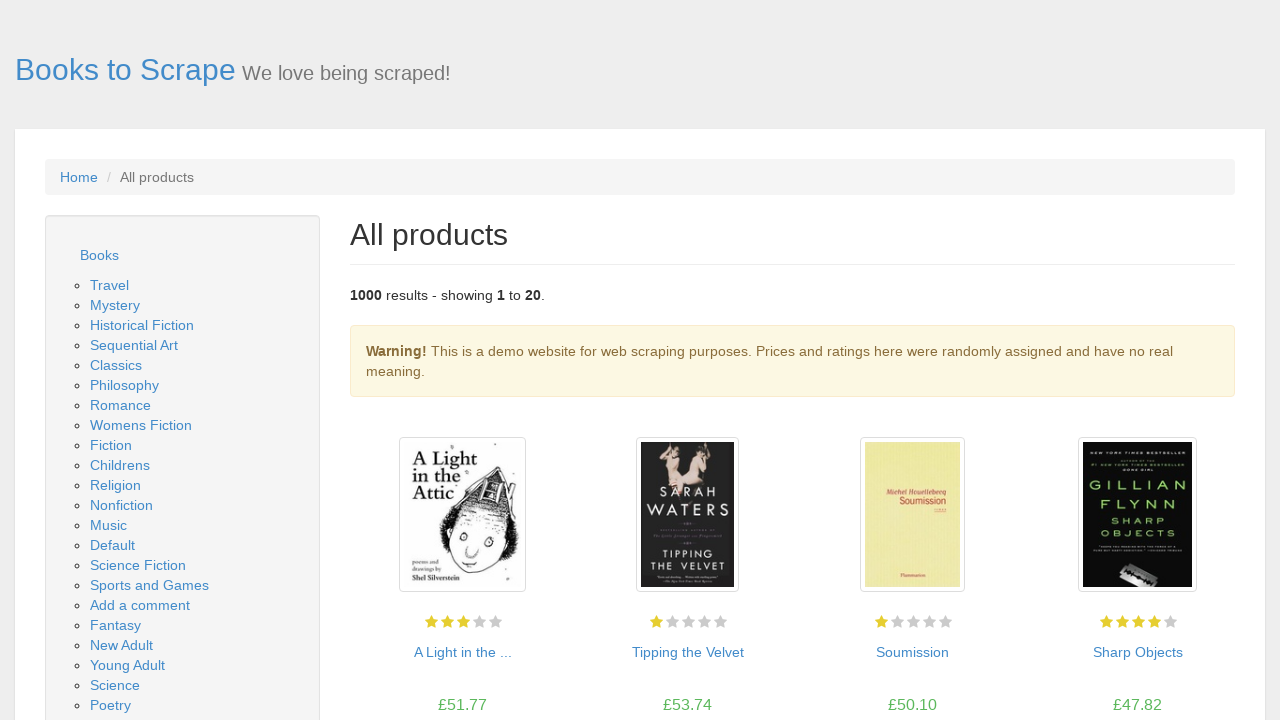

Book product elements loaded on page 1
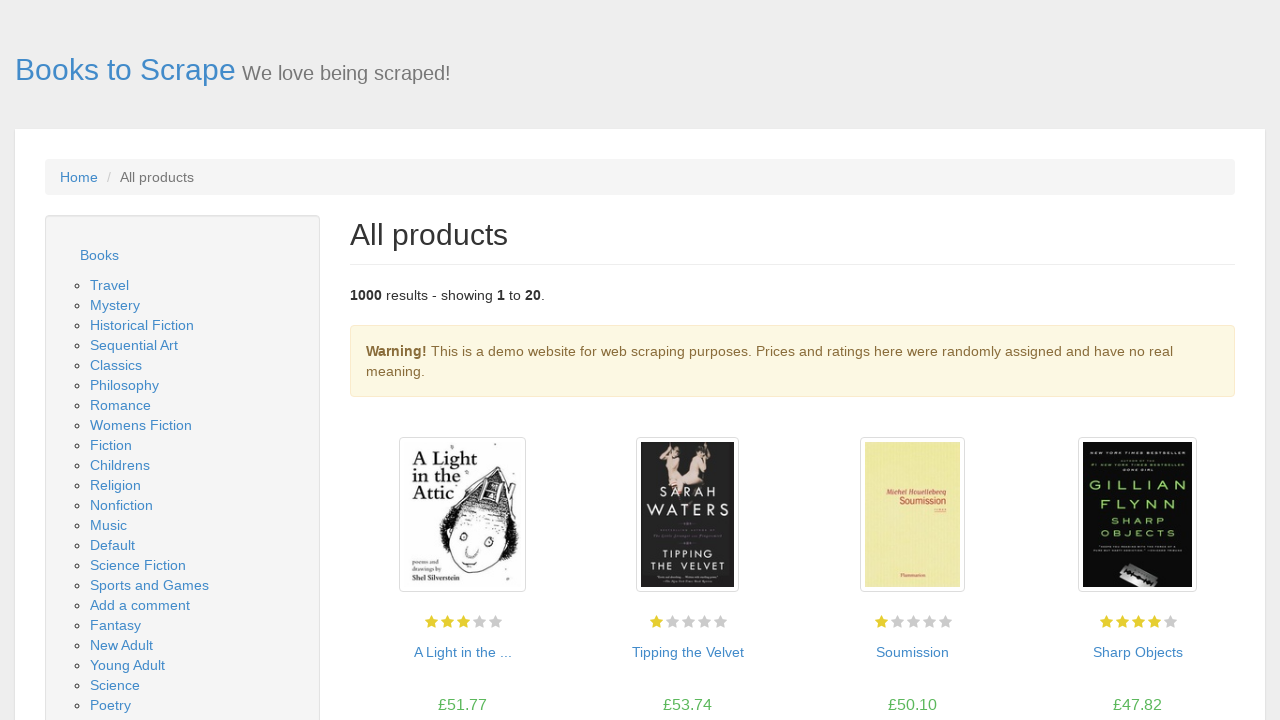

Book title elements verified on page 1
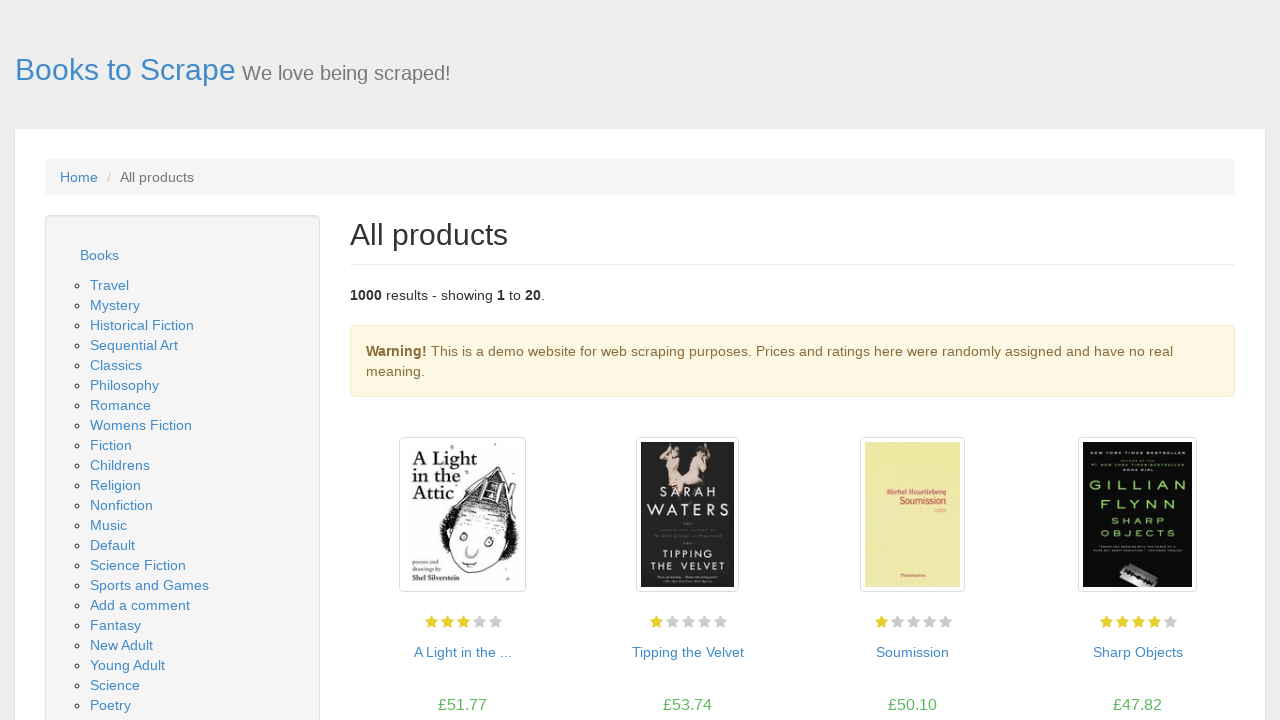

Book price elements verified on page 1
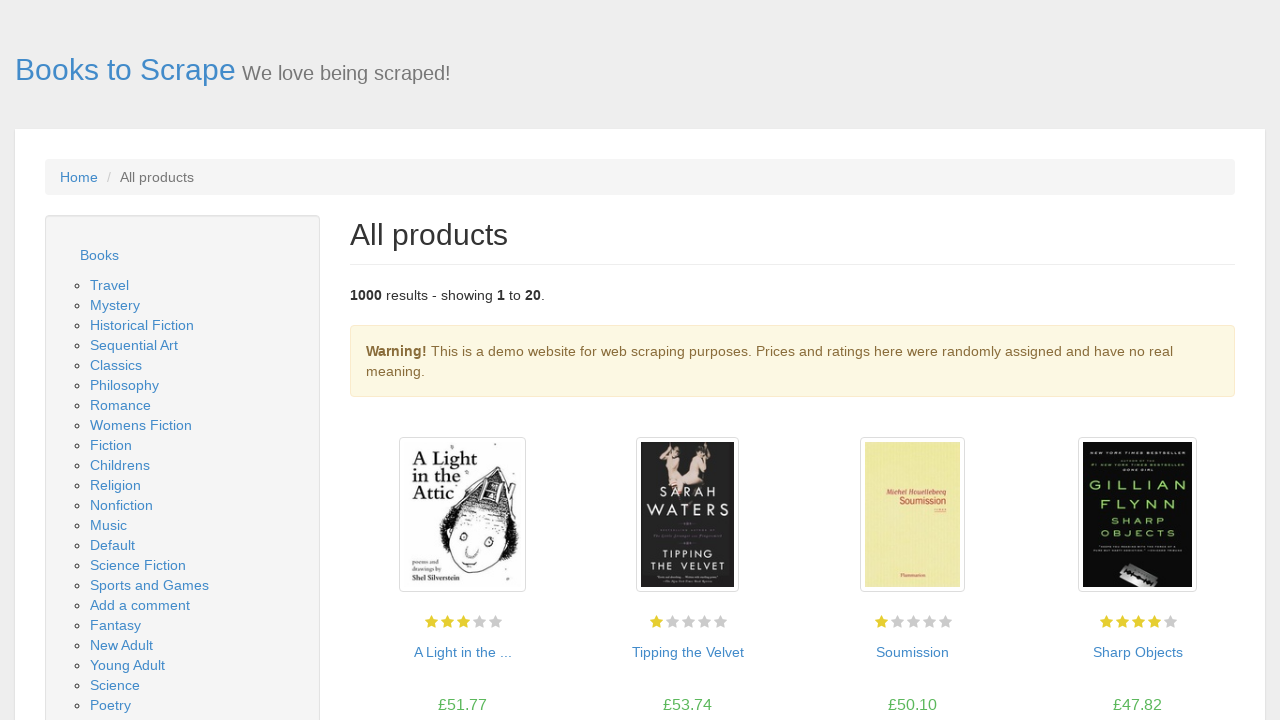

Book availability elements verified on page 1
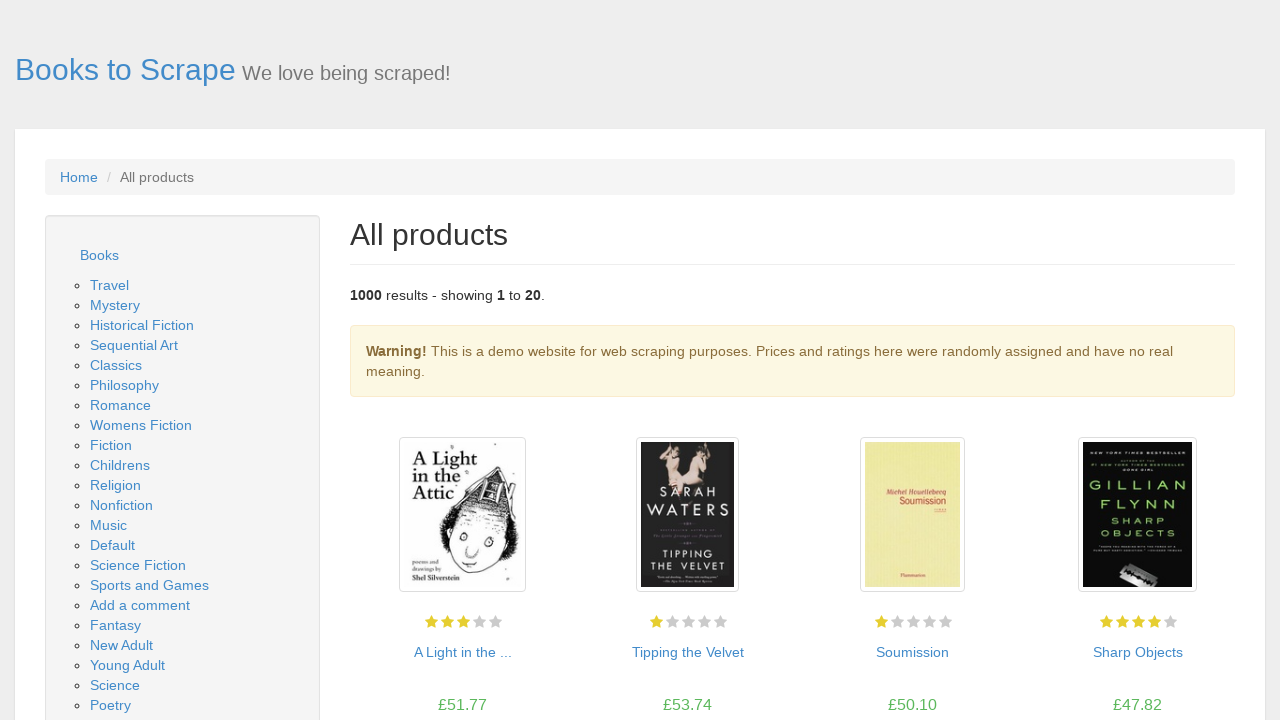

Navigated to Books to Scrape catalog page 2
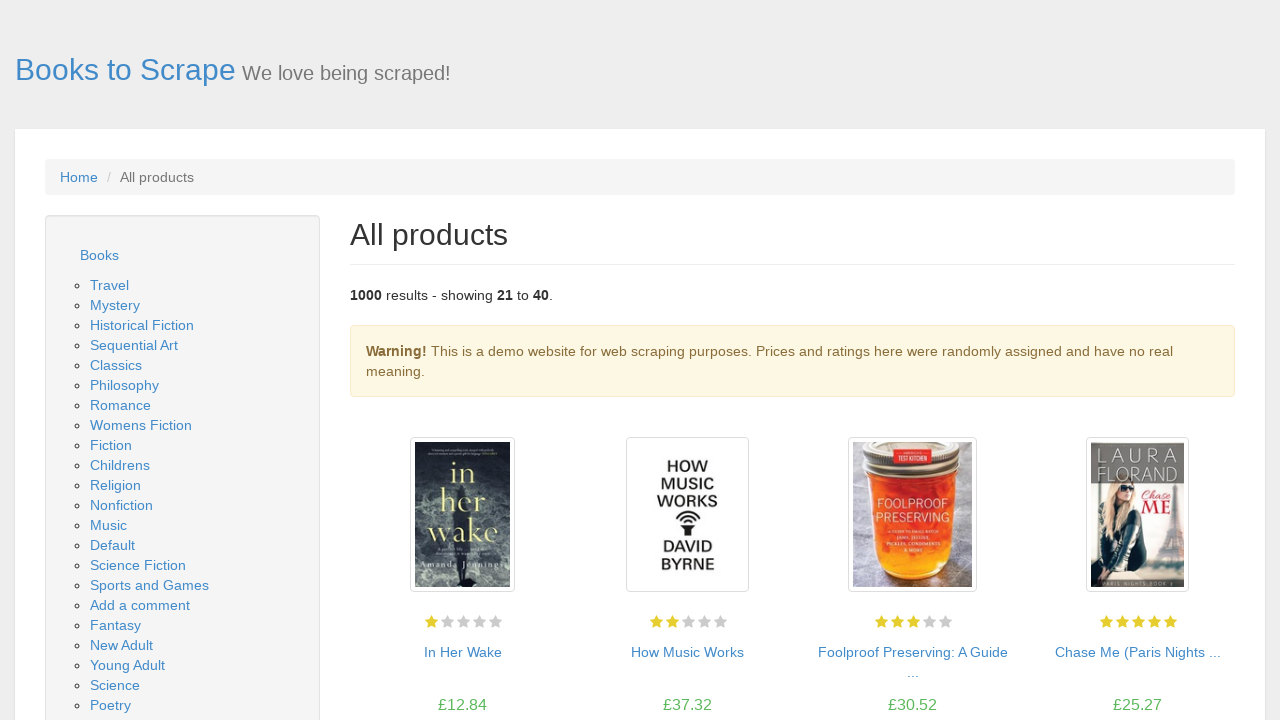

Book product elements loaded on page 2
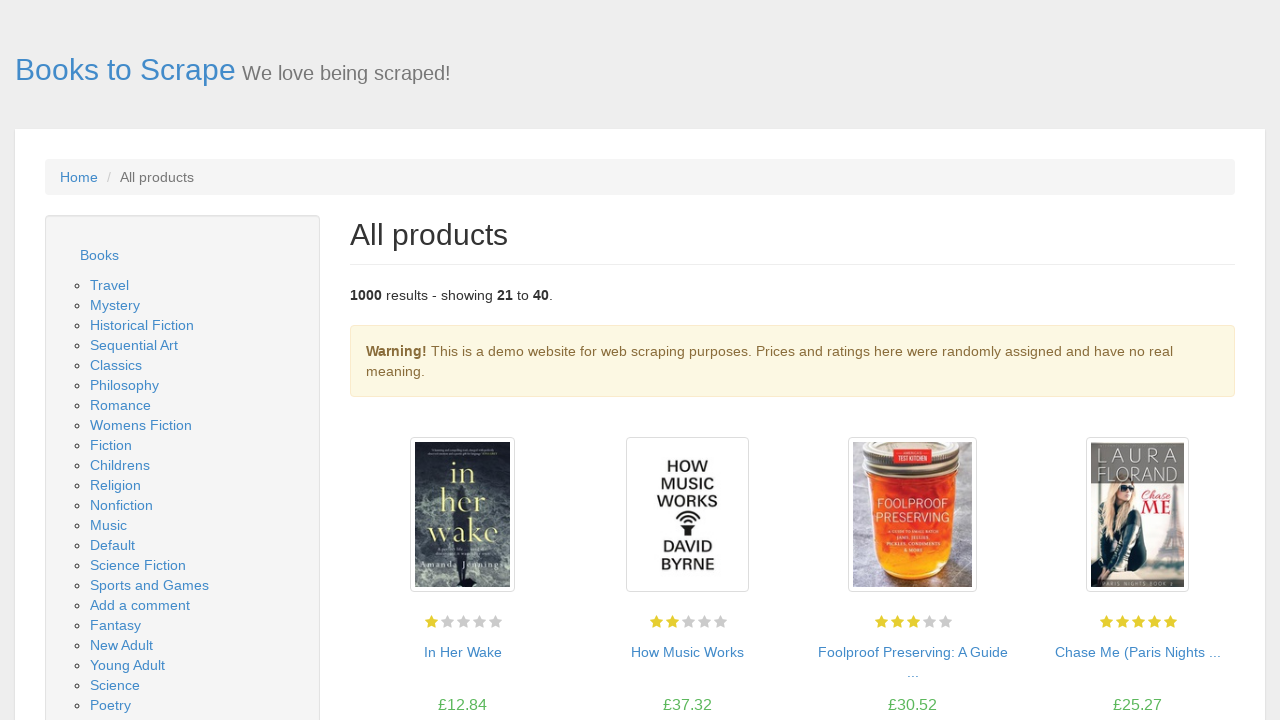

Navigated to Books to Scrape catalog page 3
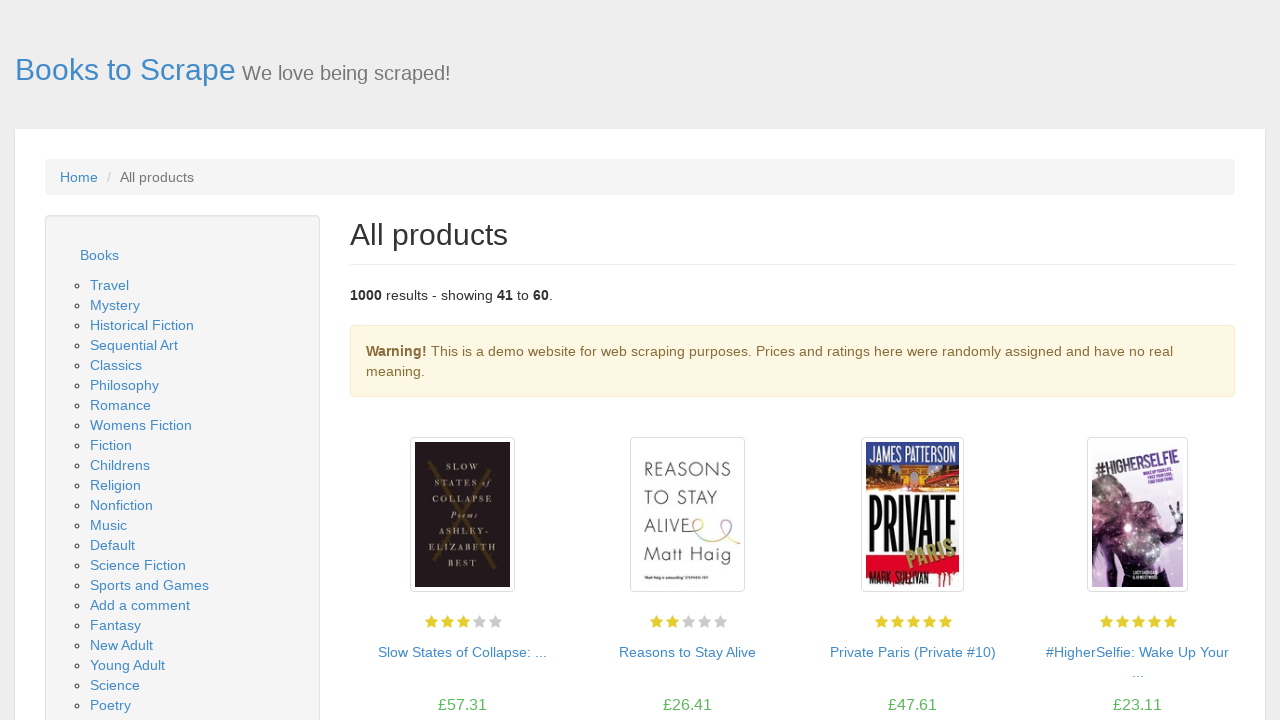

Book product elements loaded on page 3
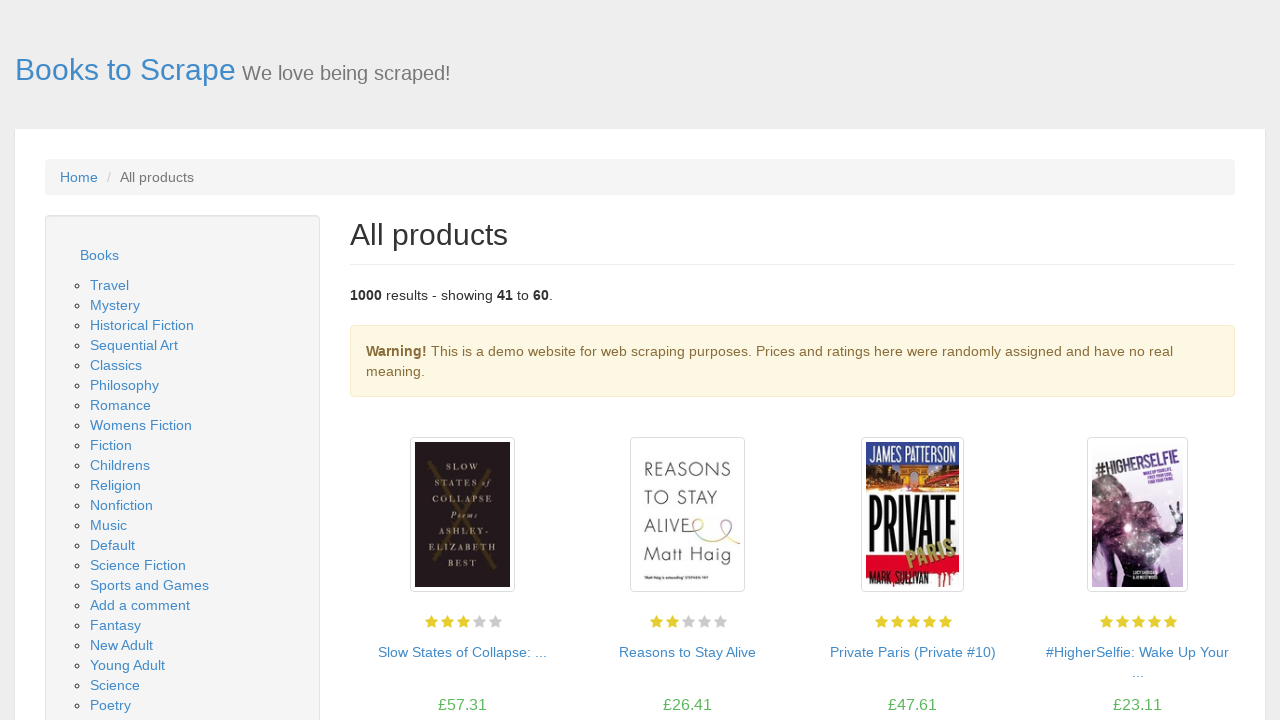

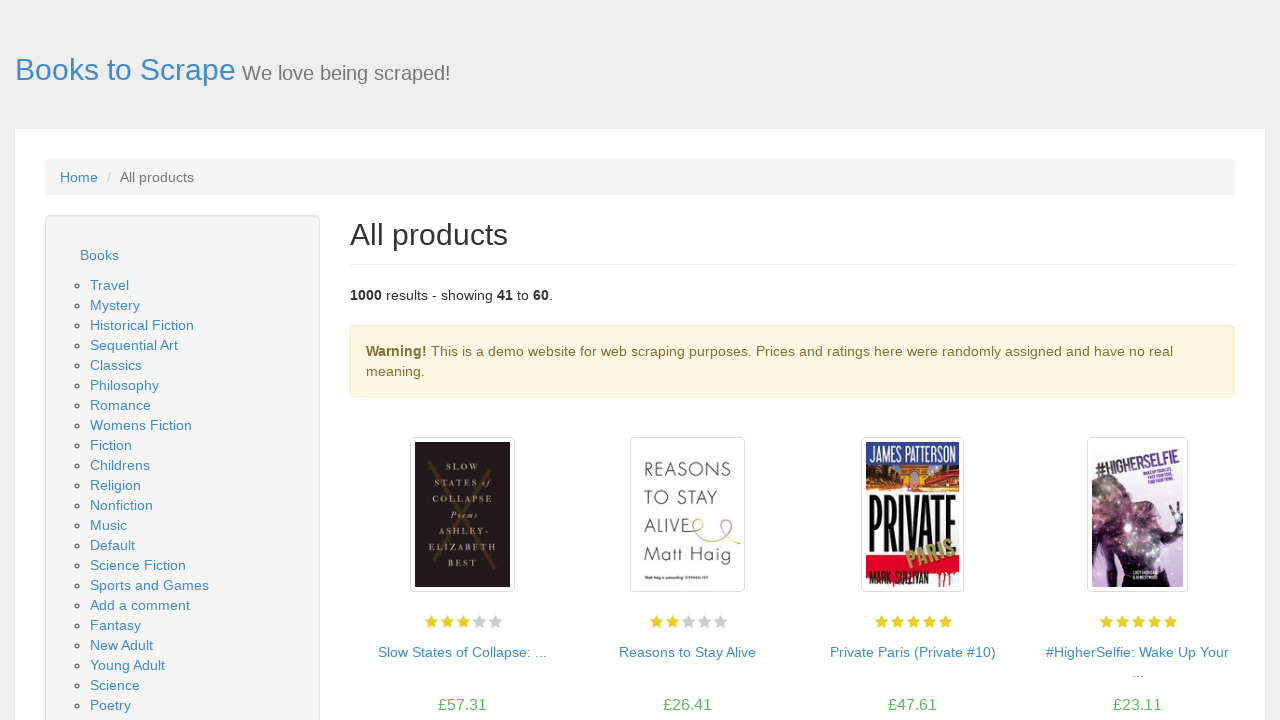